Tests the display of standard room description including accommodations, amenities, check-in/out times, and terms on the rooms page

Starting URL: https://ancabota09.wixsite.com/intern

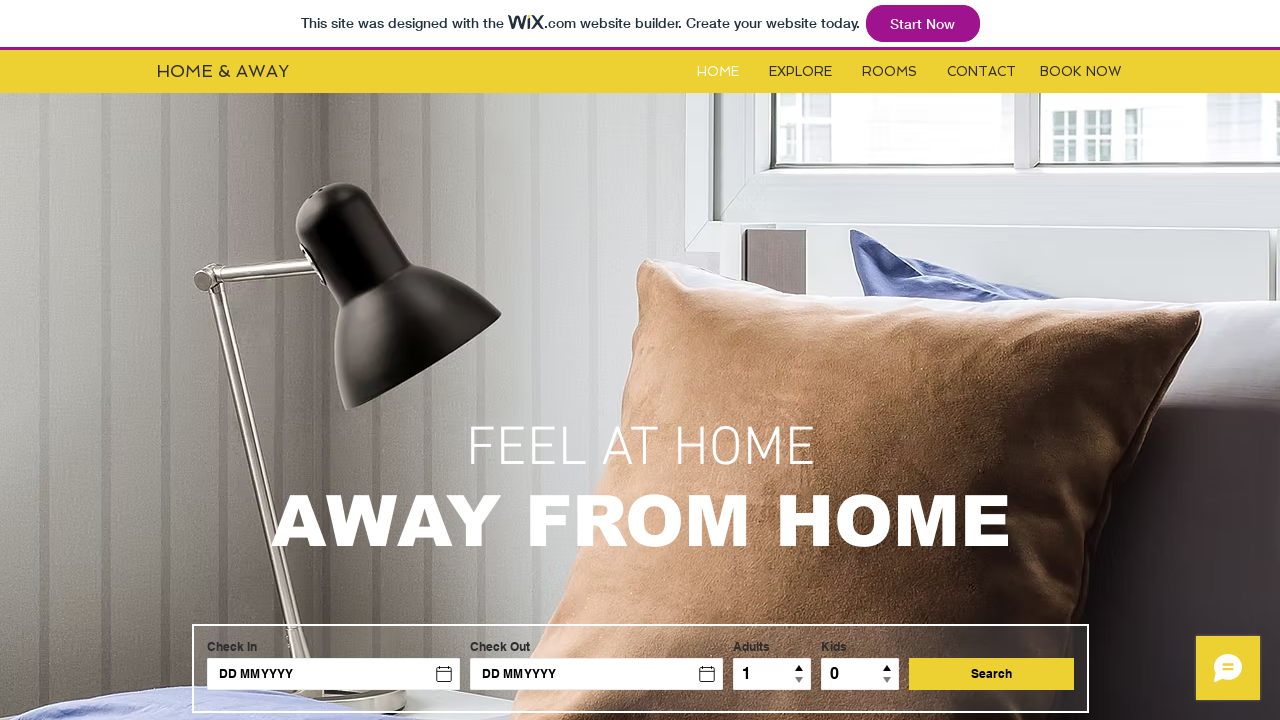

Clicked on Rooms link at (890, 72) on #i6kl732v2label
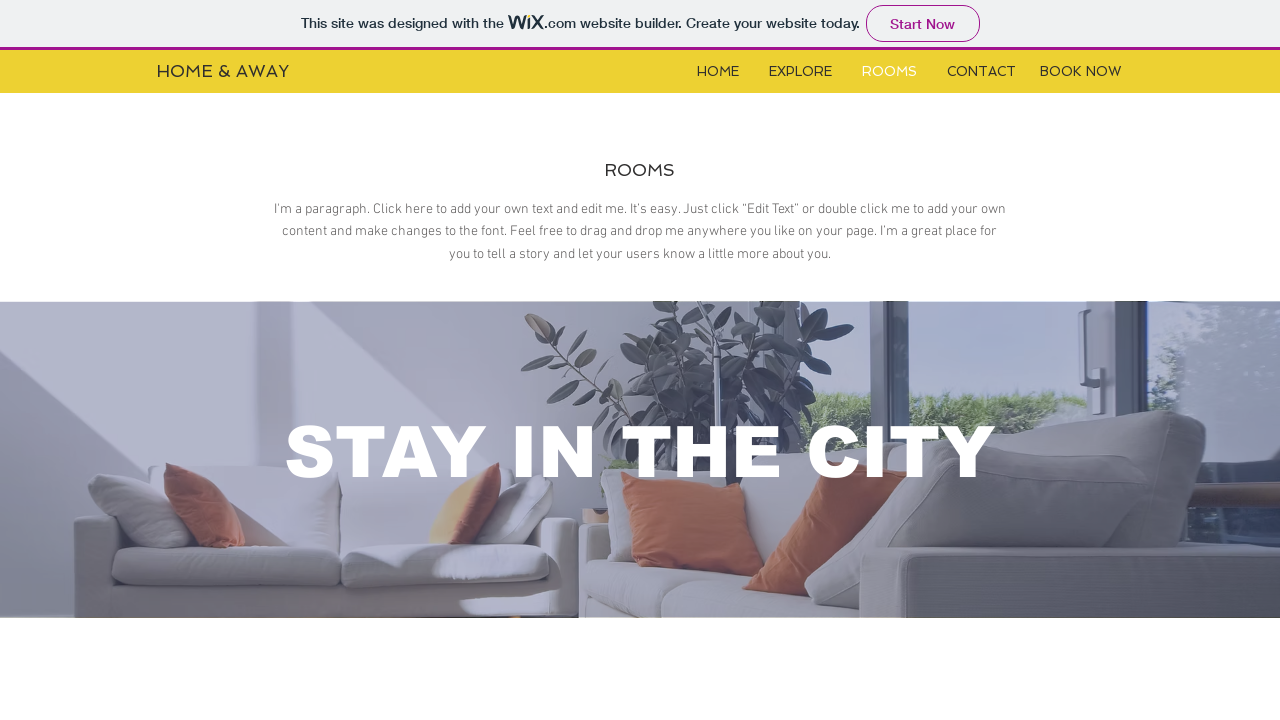

Waited for iframe to load
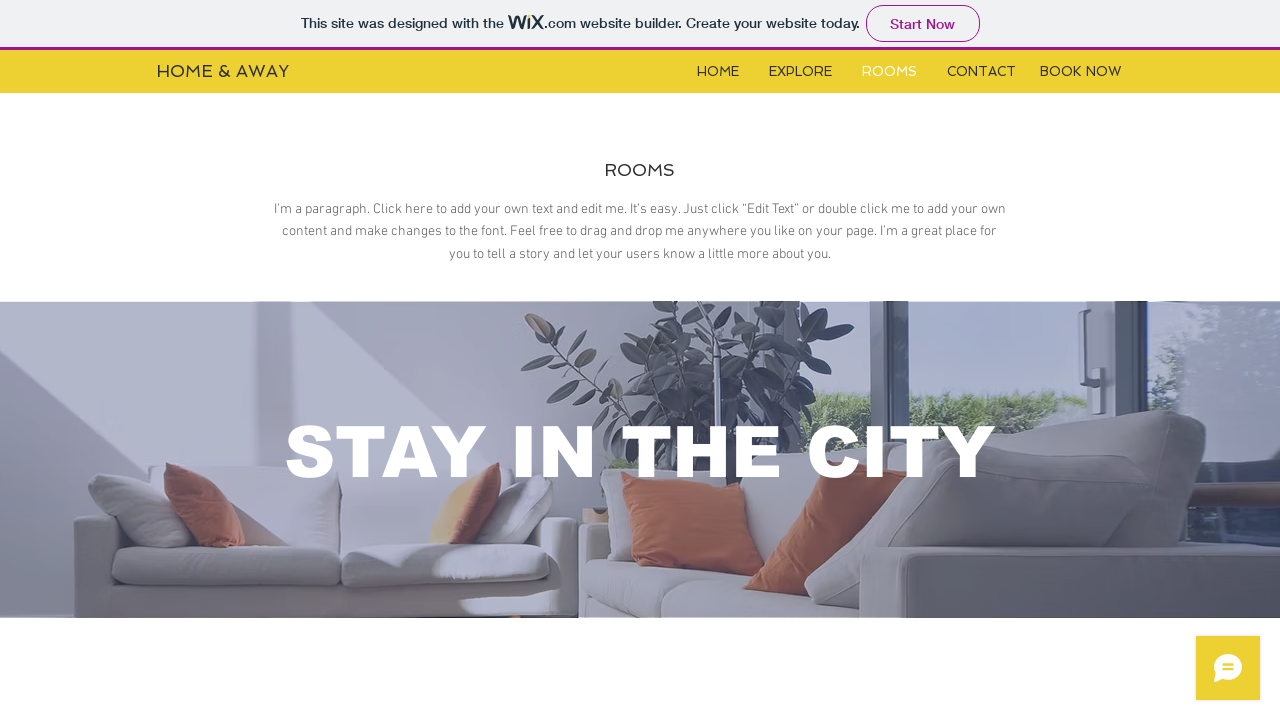

Clicked on Standard Room button at (535, 360) on //*[@id="i6klgqap_0"]/iframe >> nth=0 >> internal:control=enter-frame >> //*[@id
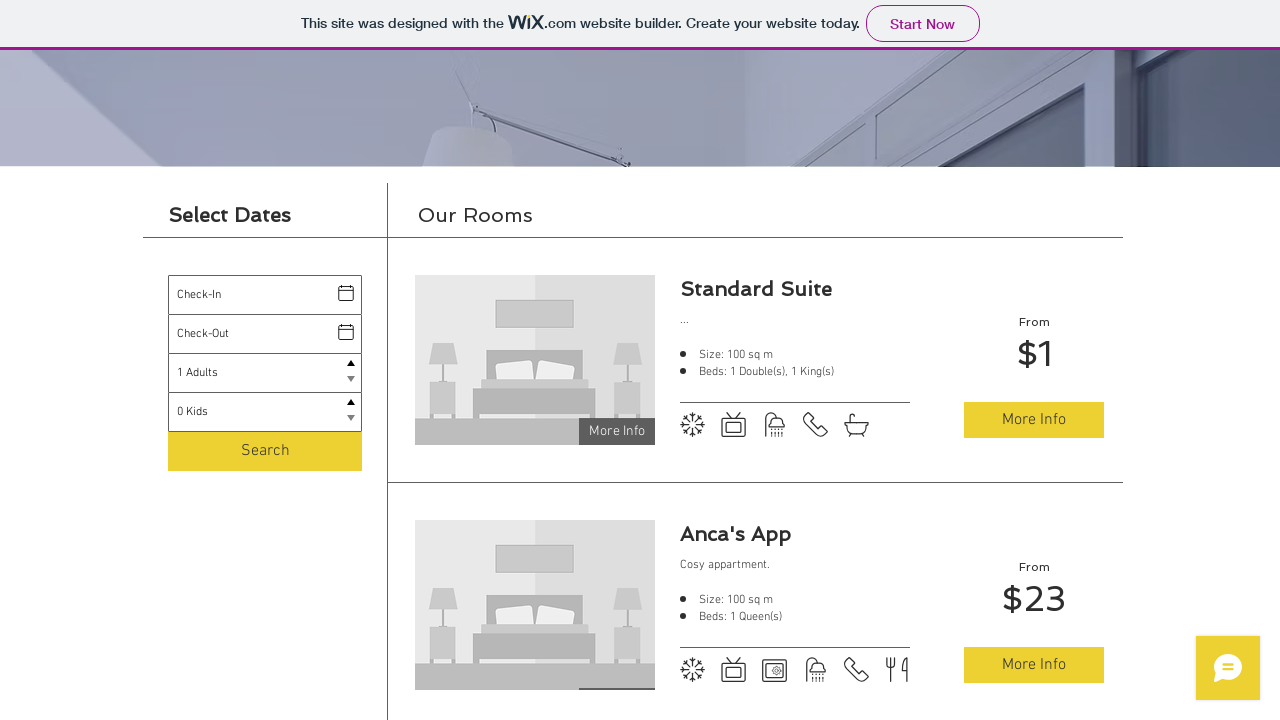

Waited for room details to load
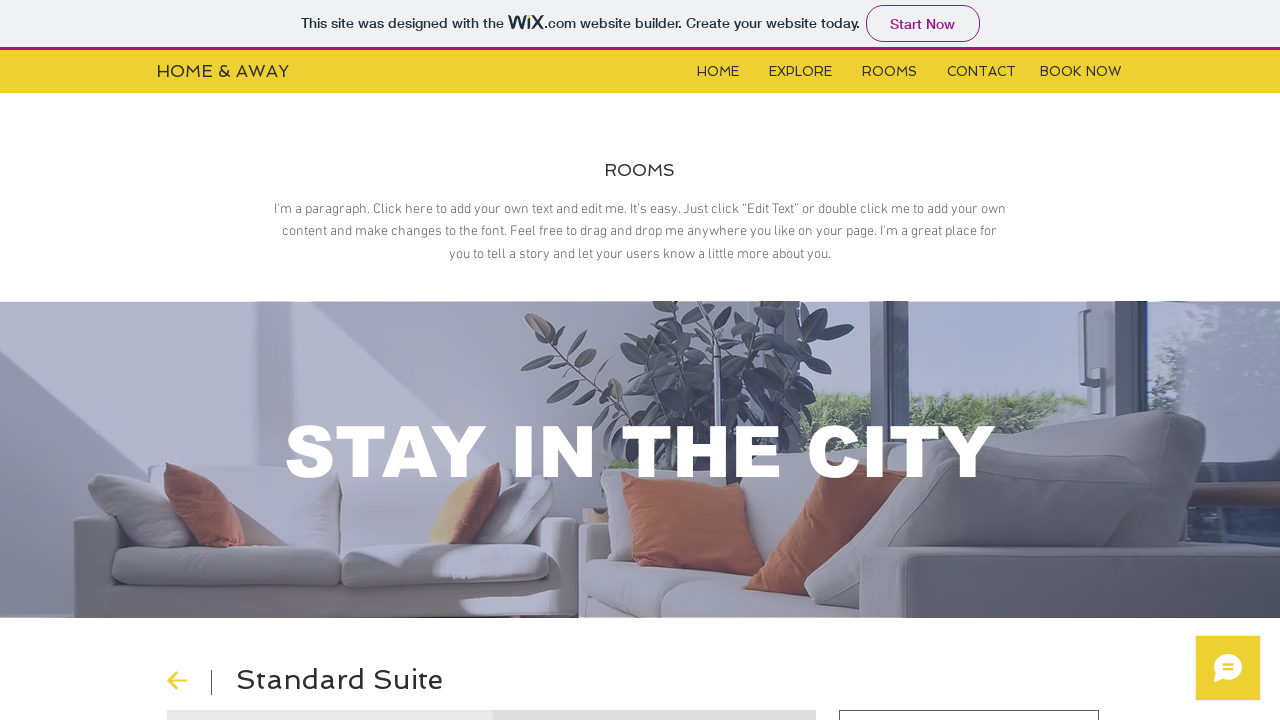

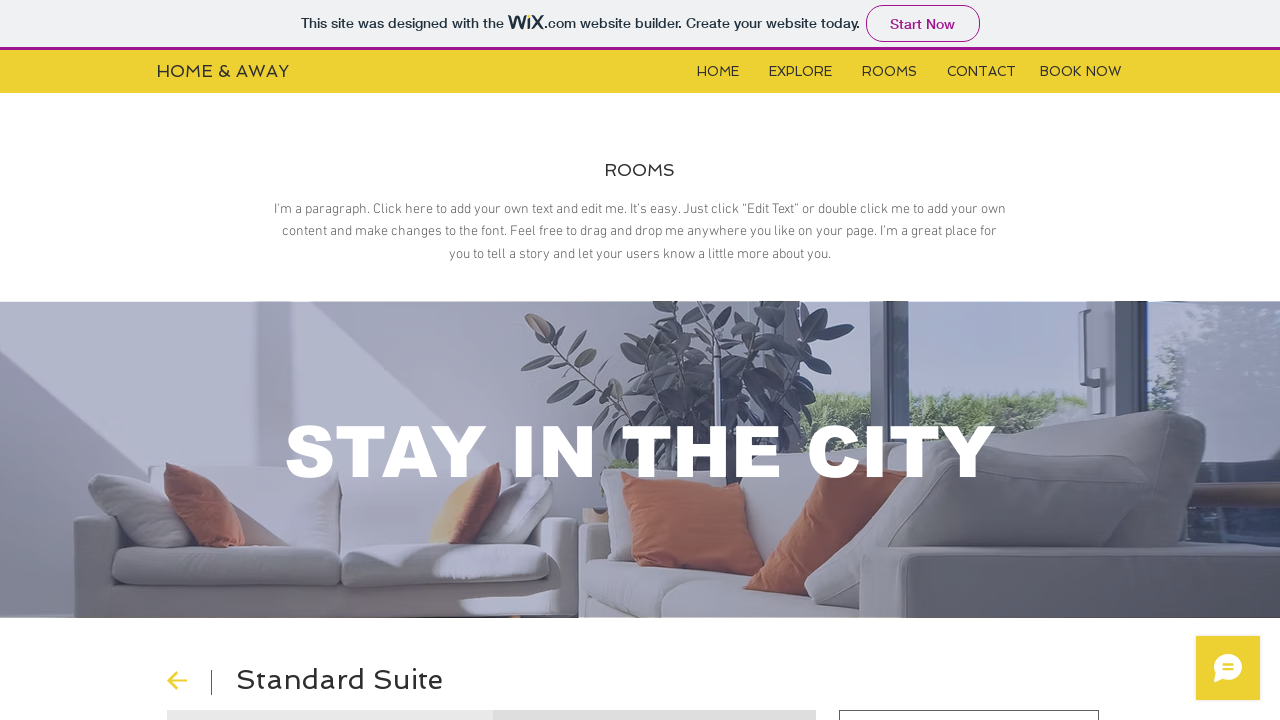